Tests opening a new tab and interacting with alert prompts on the new page

Starting URL: https://www.hyrtutorials.com/p/window-handles-practice.html

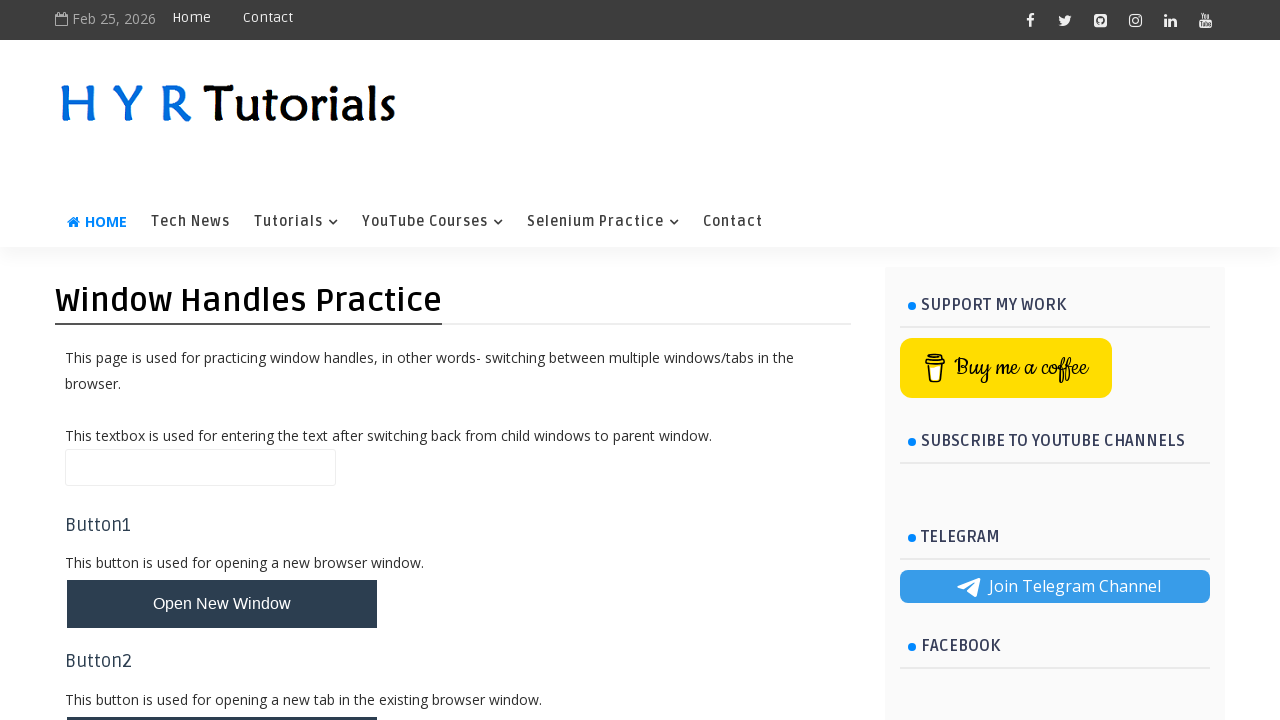

Scrolled to new tab button
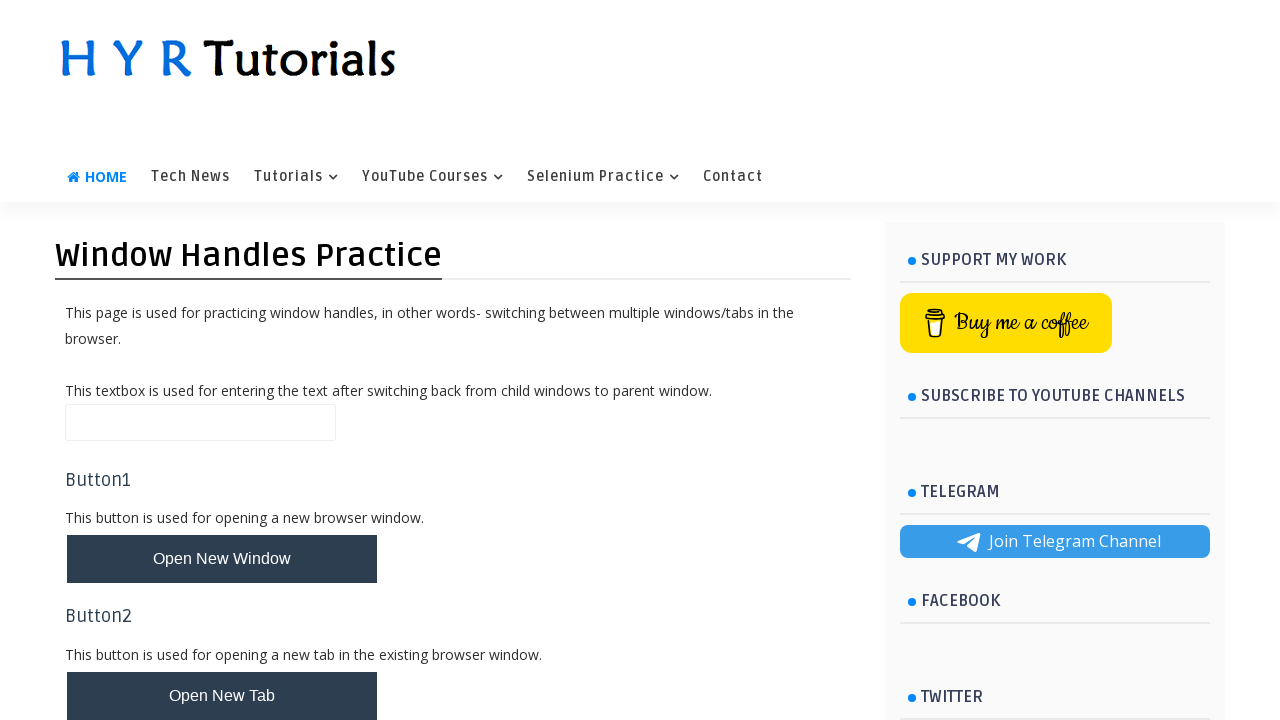

Clicked new tab button to open new page at (222, 696) on xpath=//button[@id='newTabBtn']
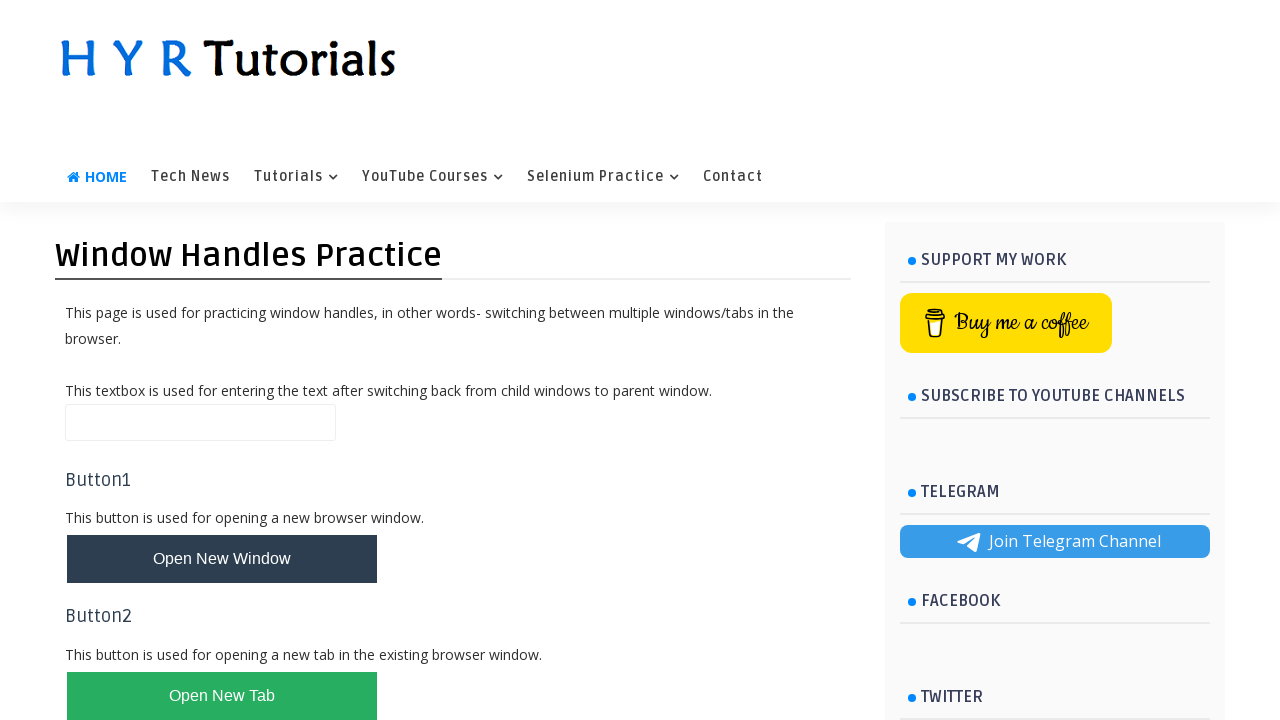

New tab opened and page object obtained
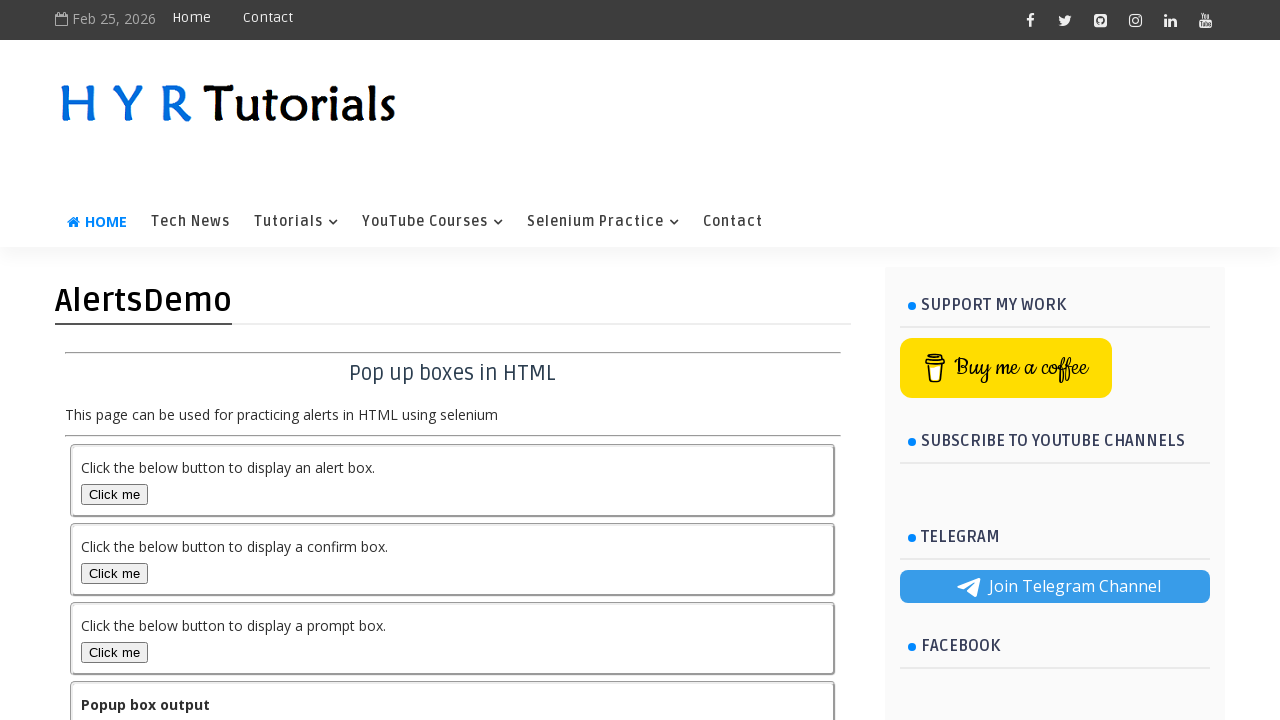

New page loaded and heading element found
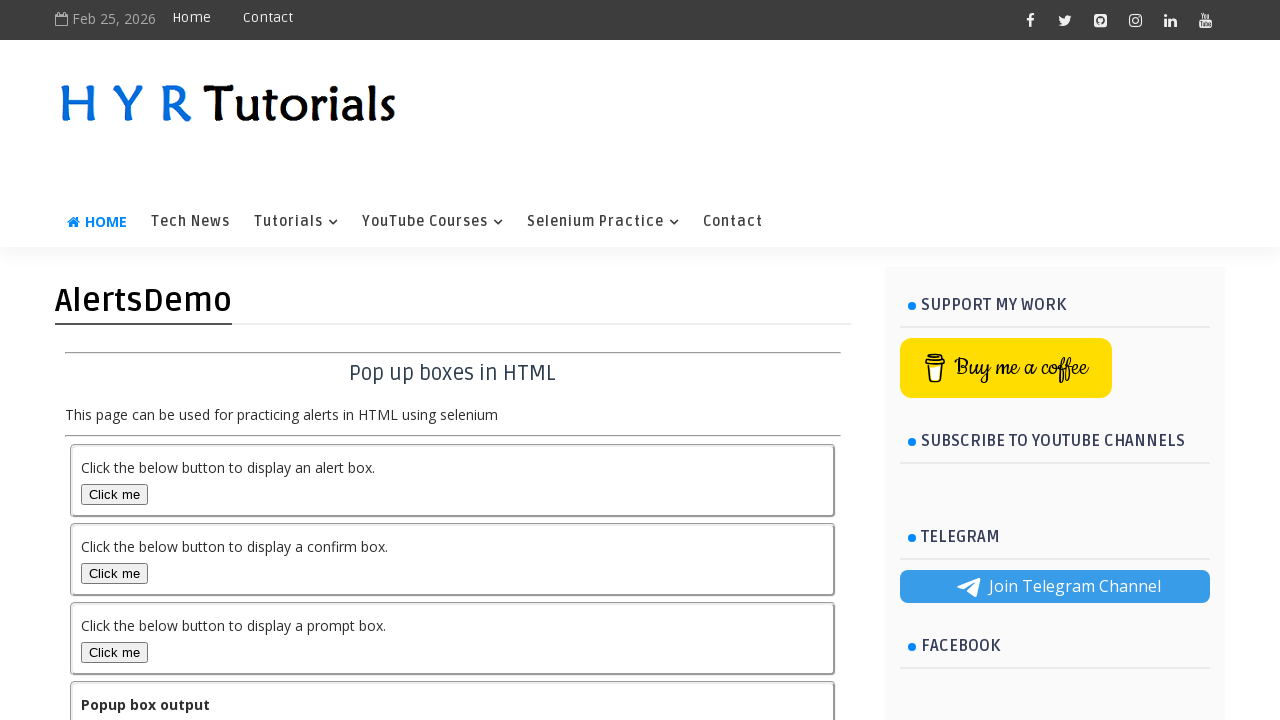

Clicked prompt button on new page at (114, 652) on xpath=//button[@id='promptBox']
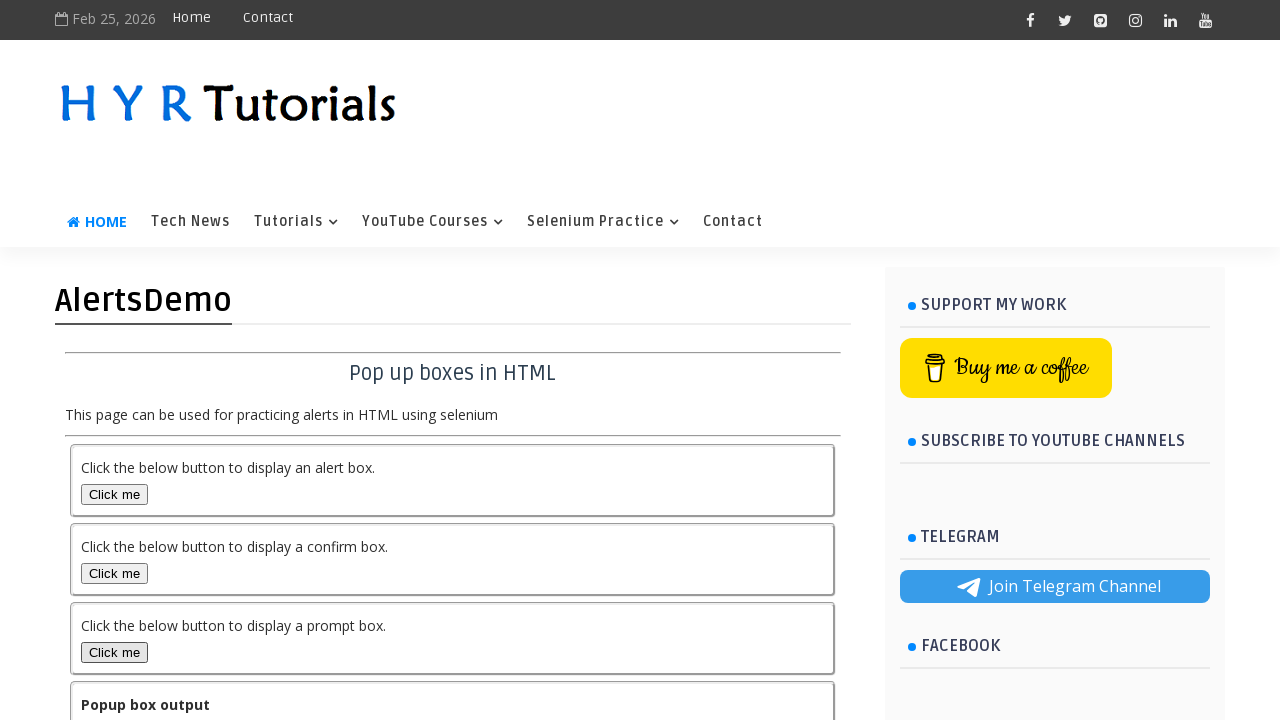

Set up prompt dialog handler to accept with 'Test input'
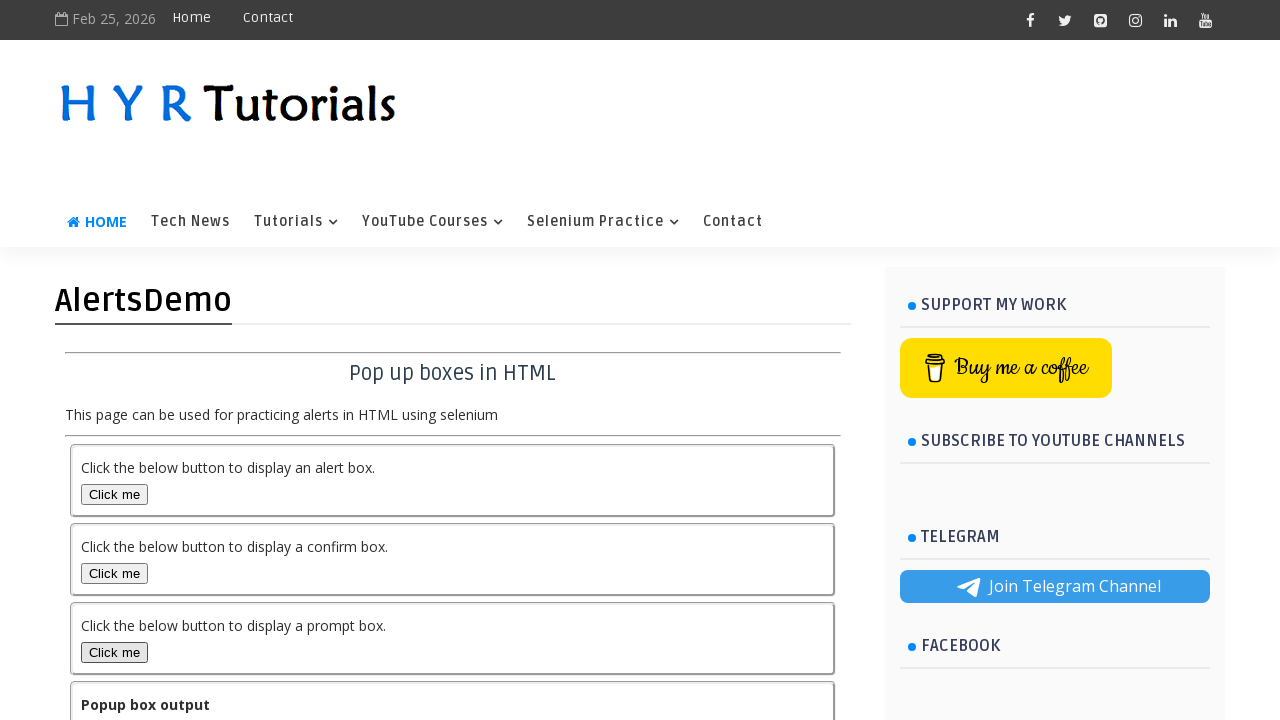

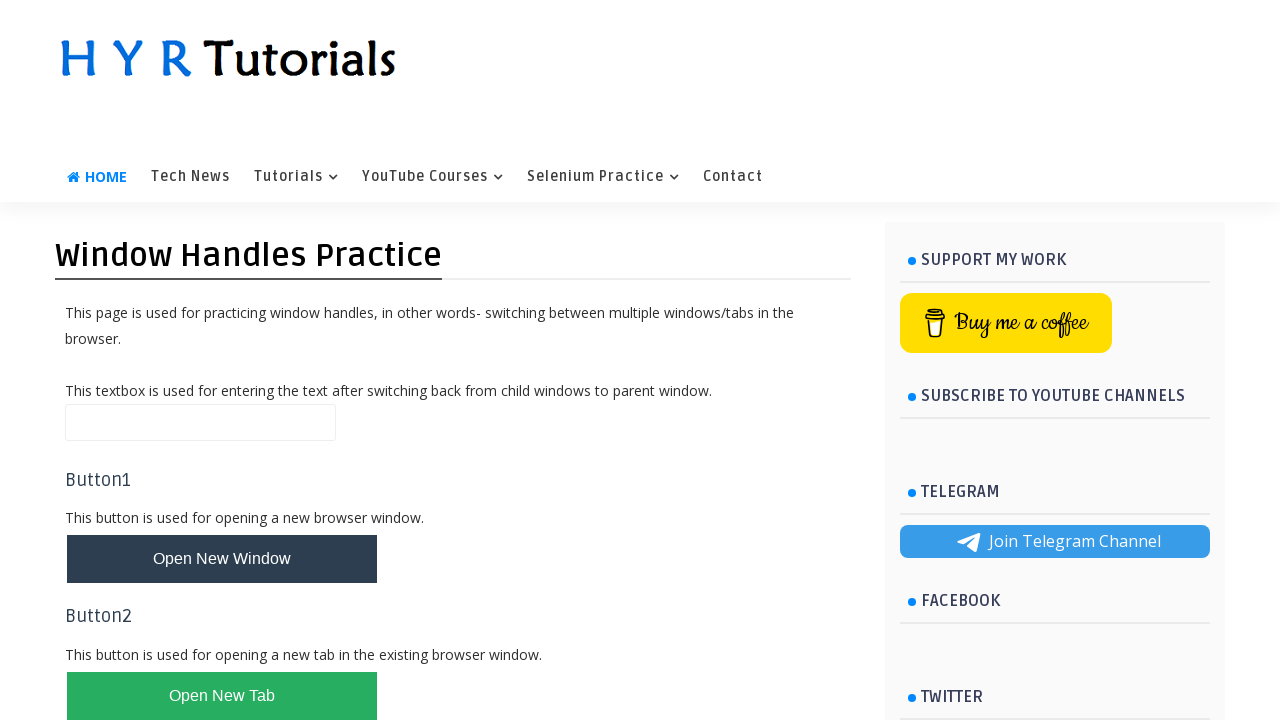